Tests Google account signup form by filling in the first name and last name text fields on the registration page.

Starting URL: https://accounts.google.com/SignUp

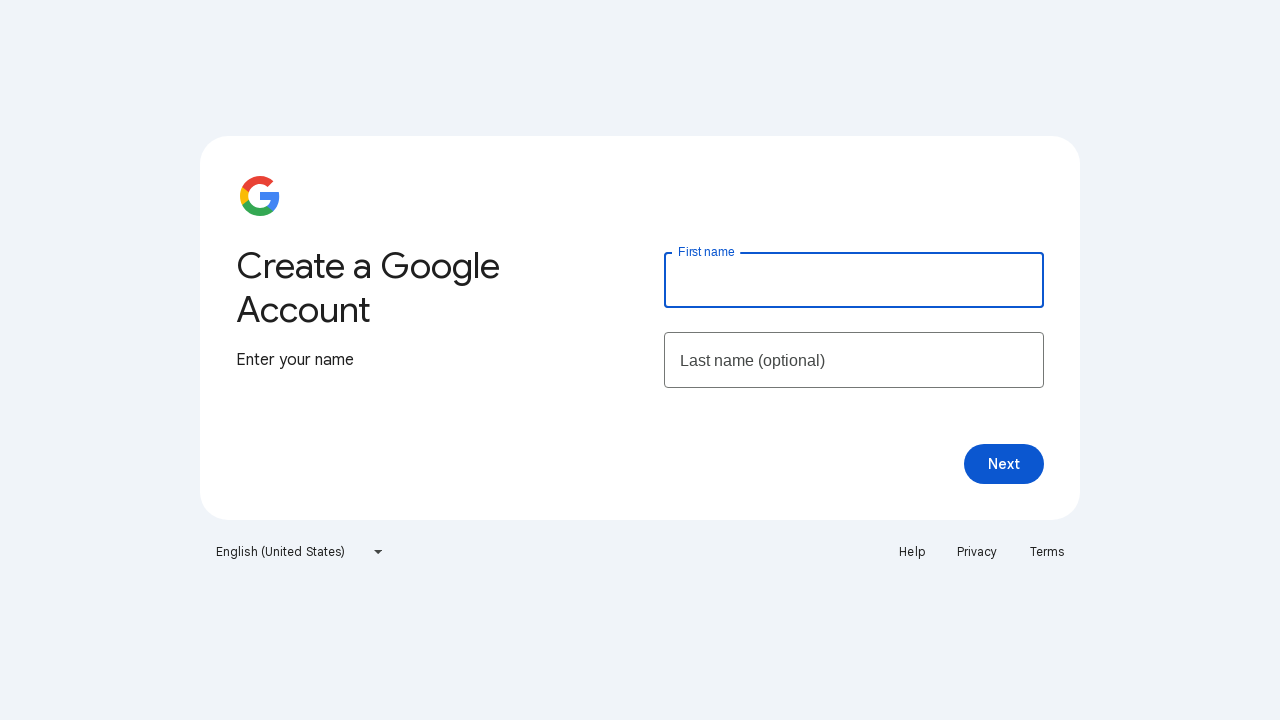

Cleared First Name text field on input#firstName
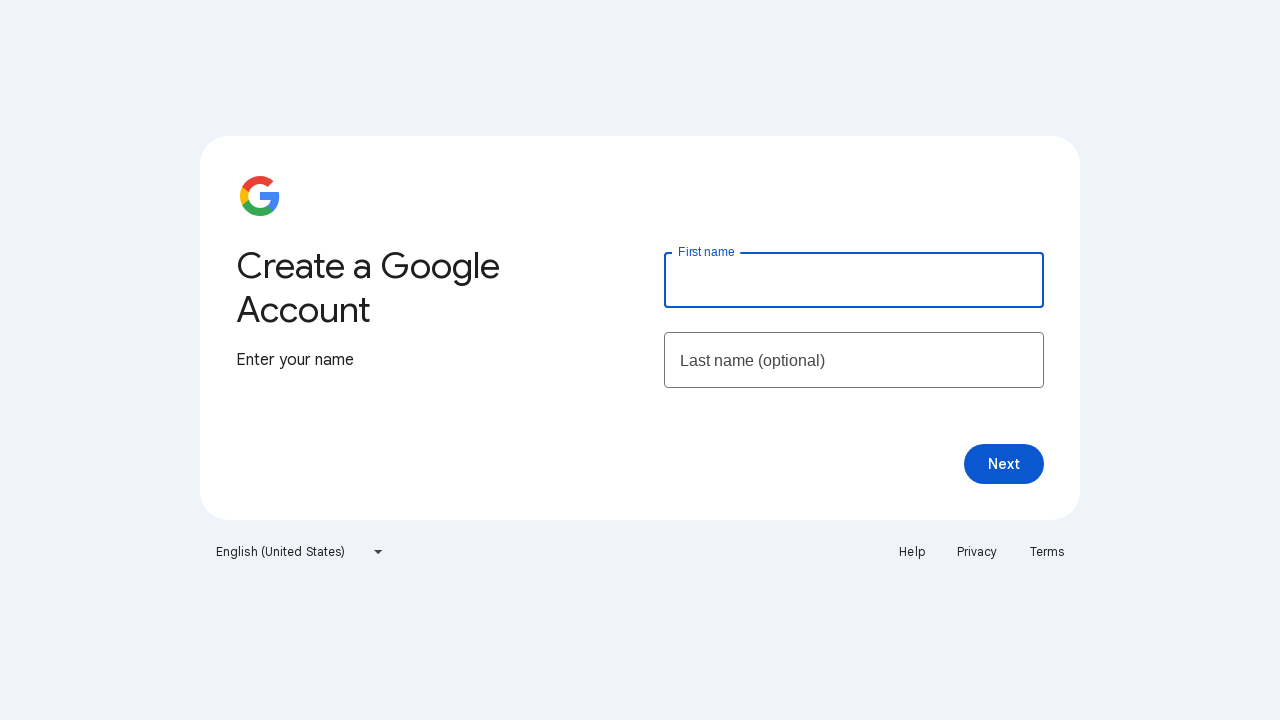

Entered first name 'fname01' in First Name field on input#firstName
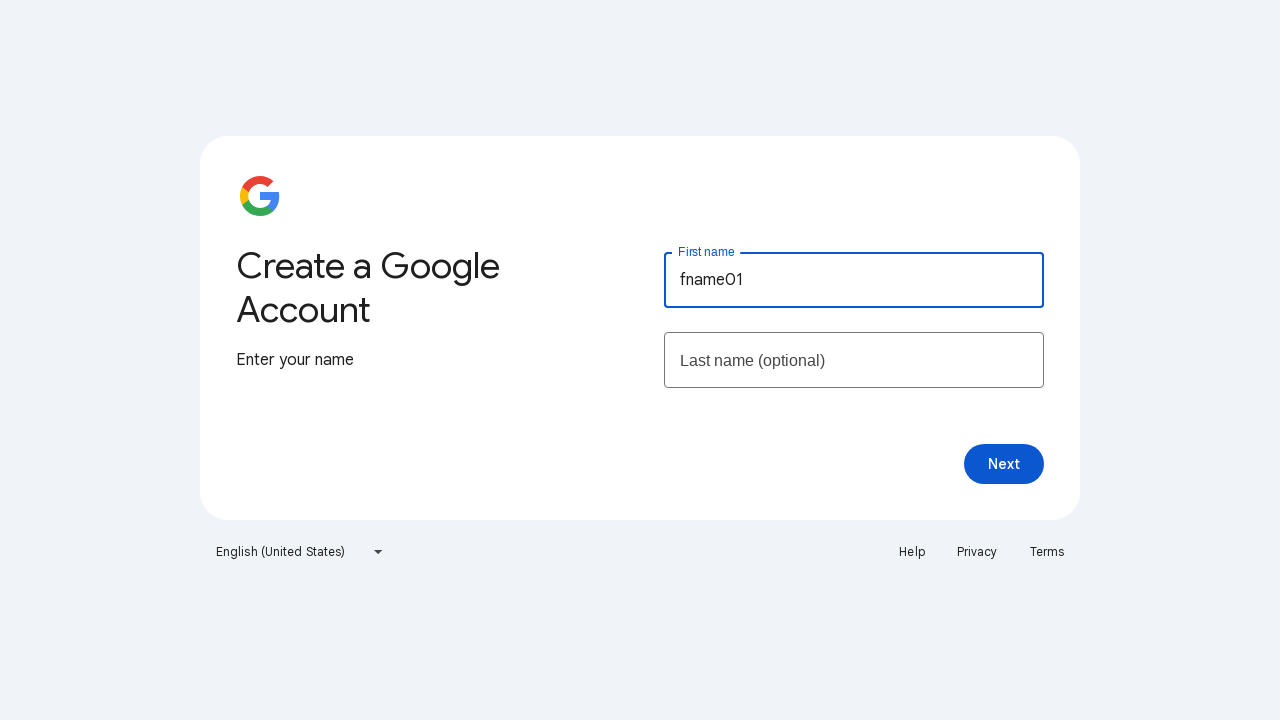

Cleared Last Name text field on input[name='lastName']
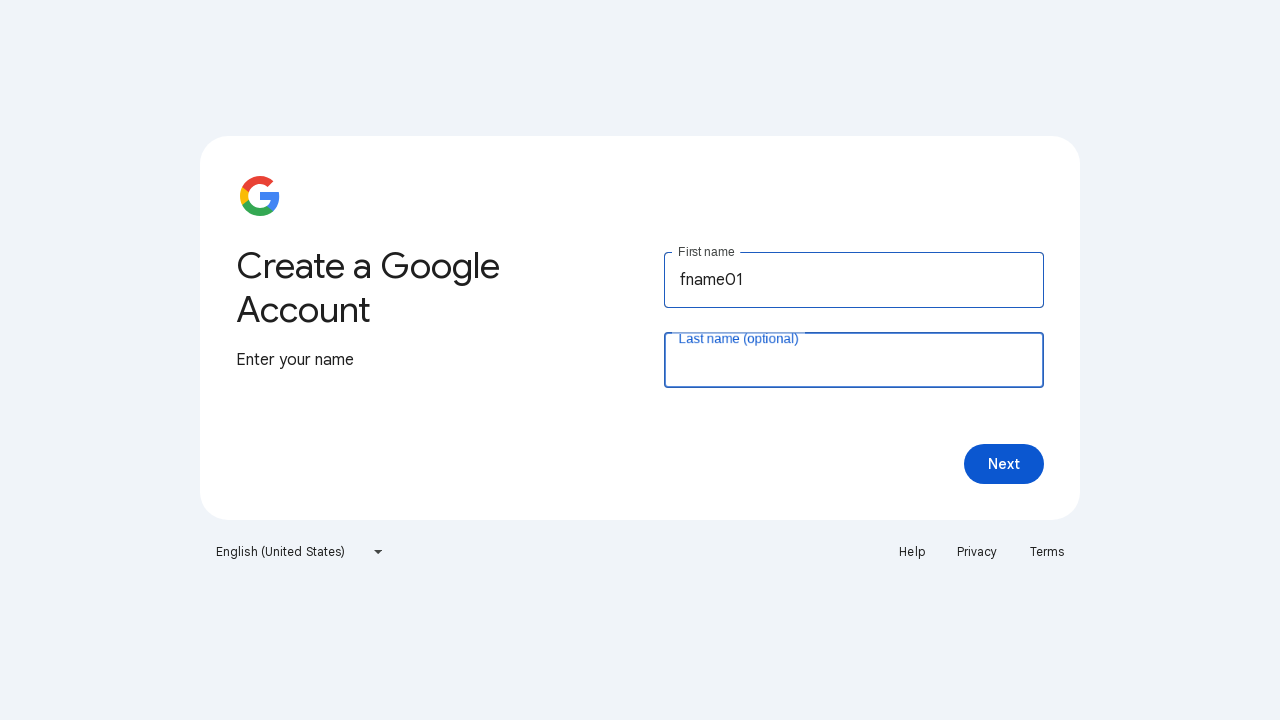

Entered last name 'lname01' in Last Name field on input[name='lastName']
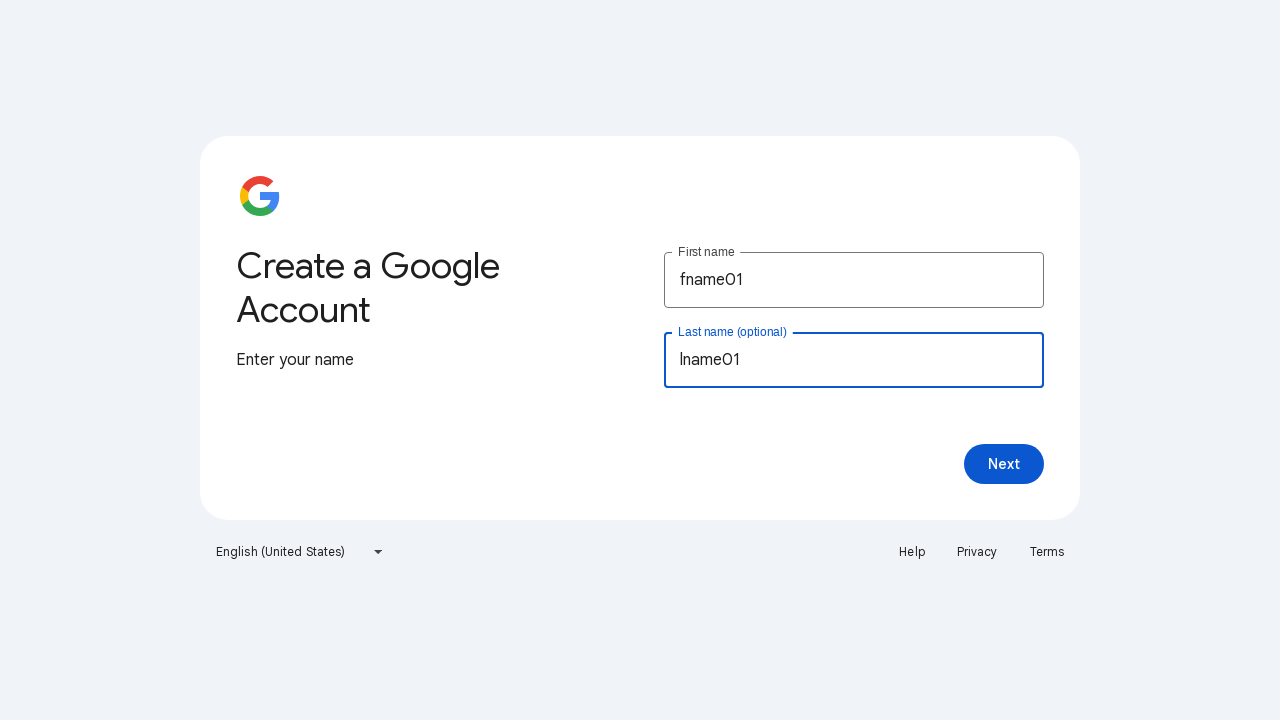

Waited 1000ms for form fields to be populated
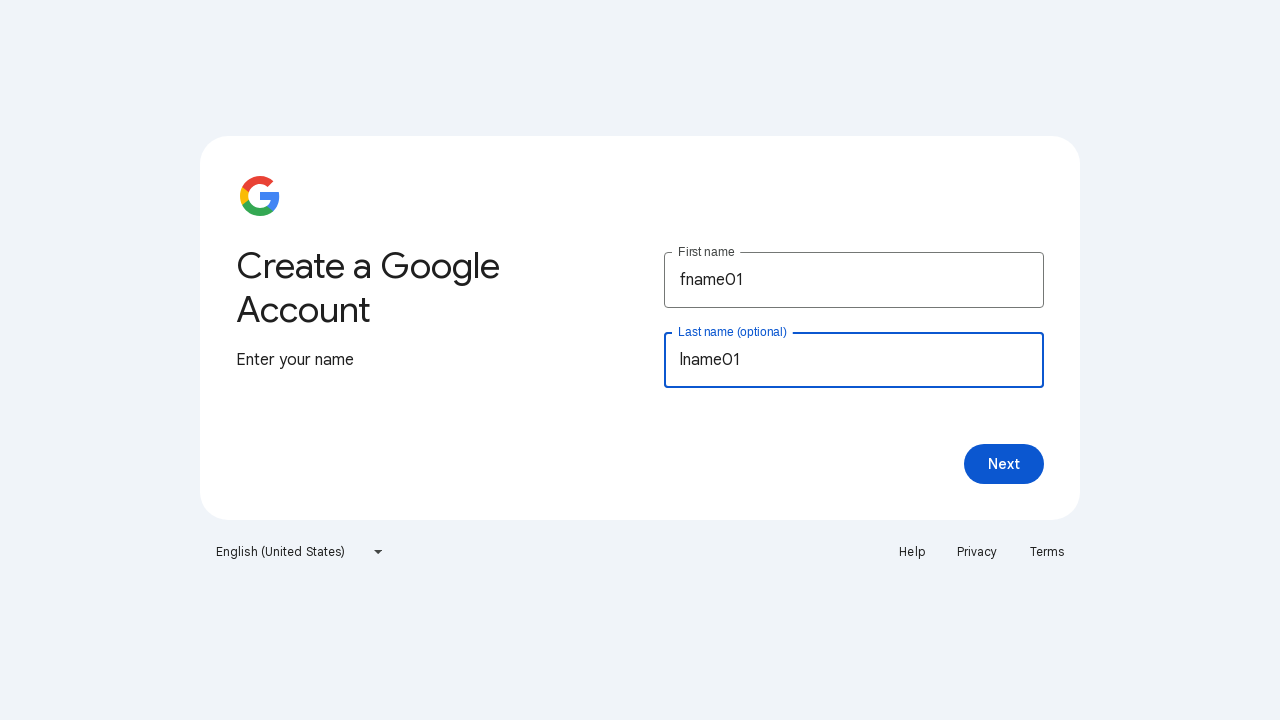

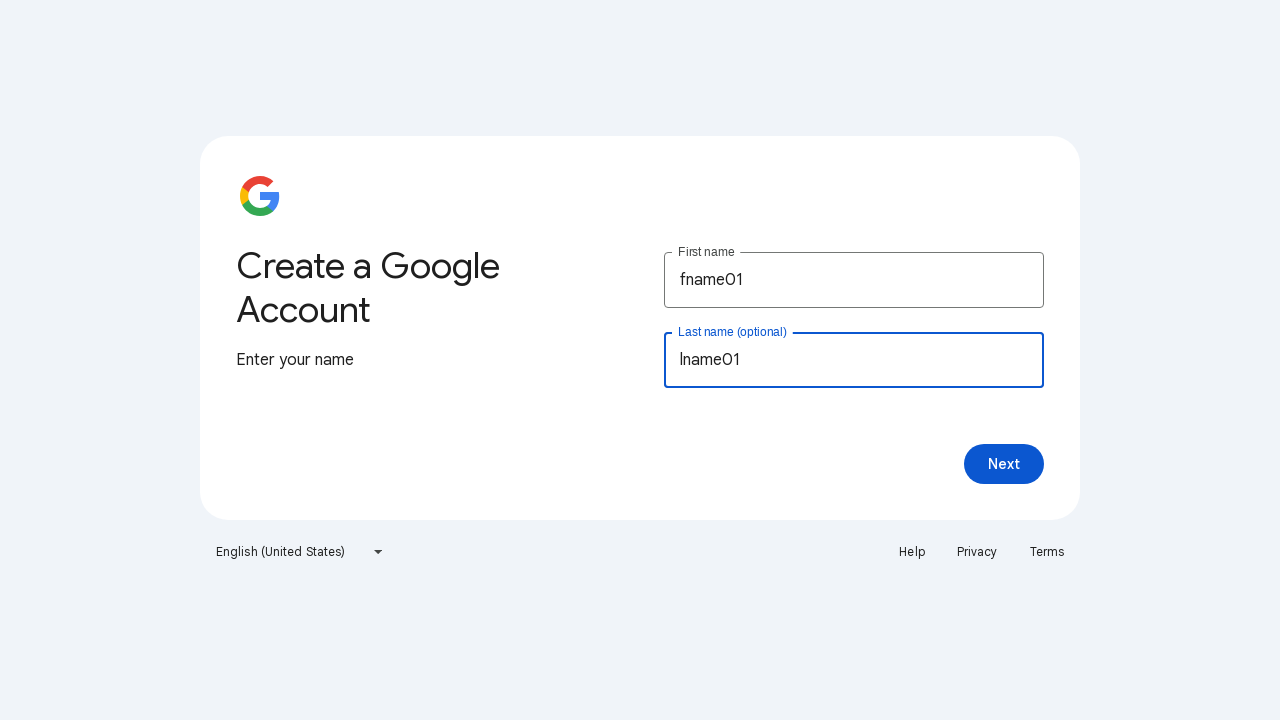